Tests drag and drop functionality by dragging element A to element B's position

Starting URL: https://practice.expandtesting.com/drag-and-drop

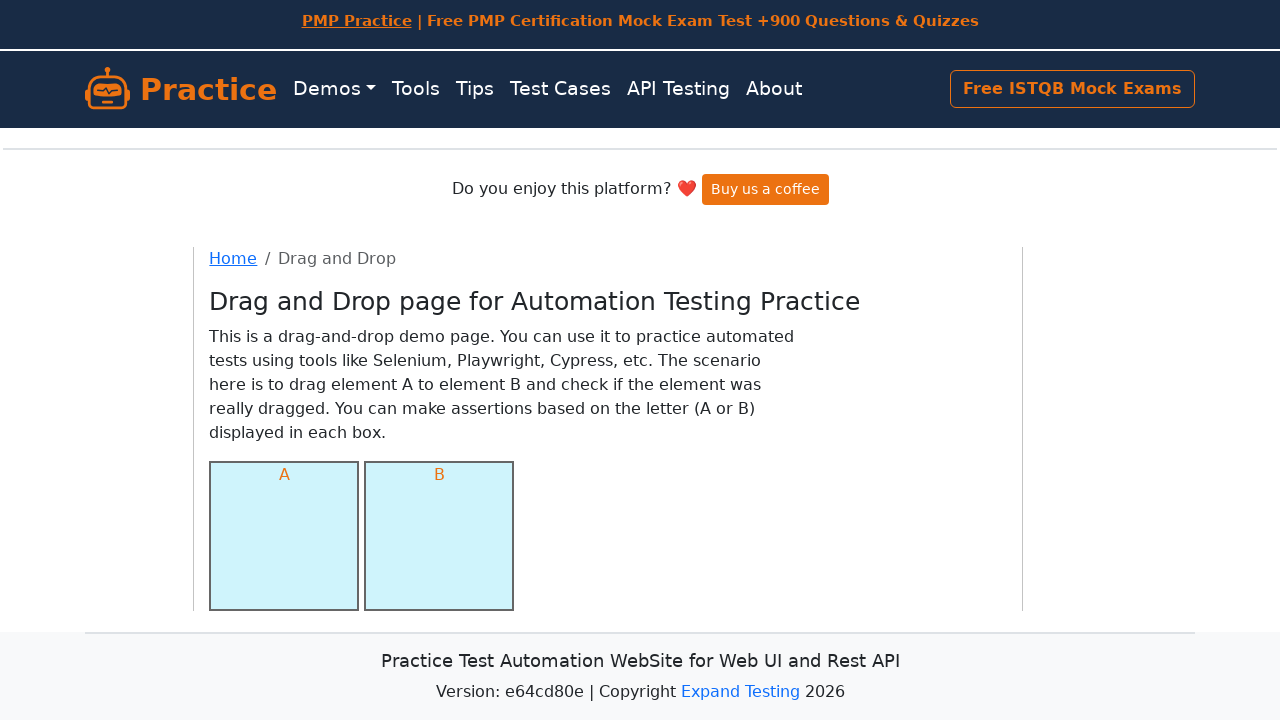

Located source element (column-a) for drag and drop
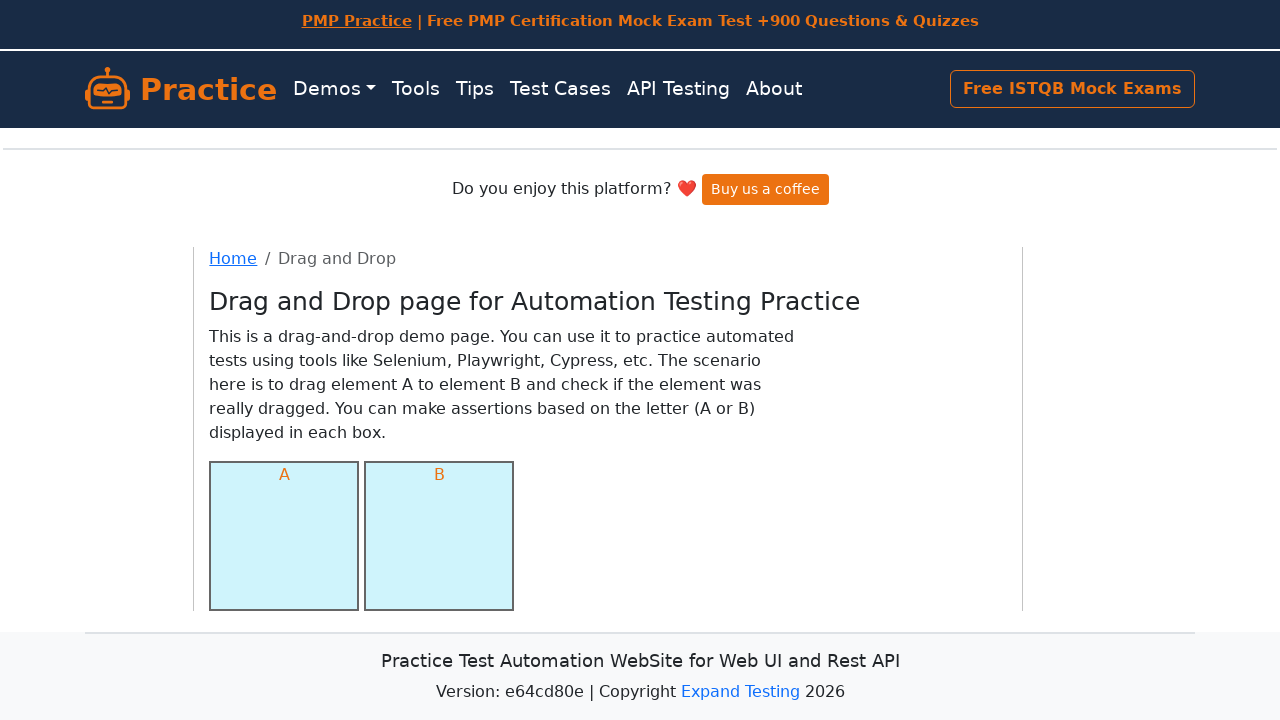

Located target element (column-b) for drag and drop
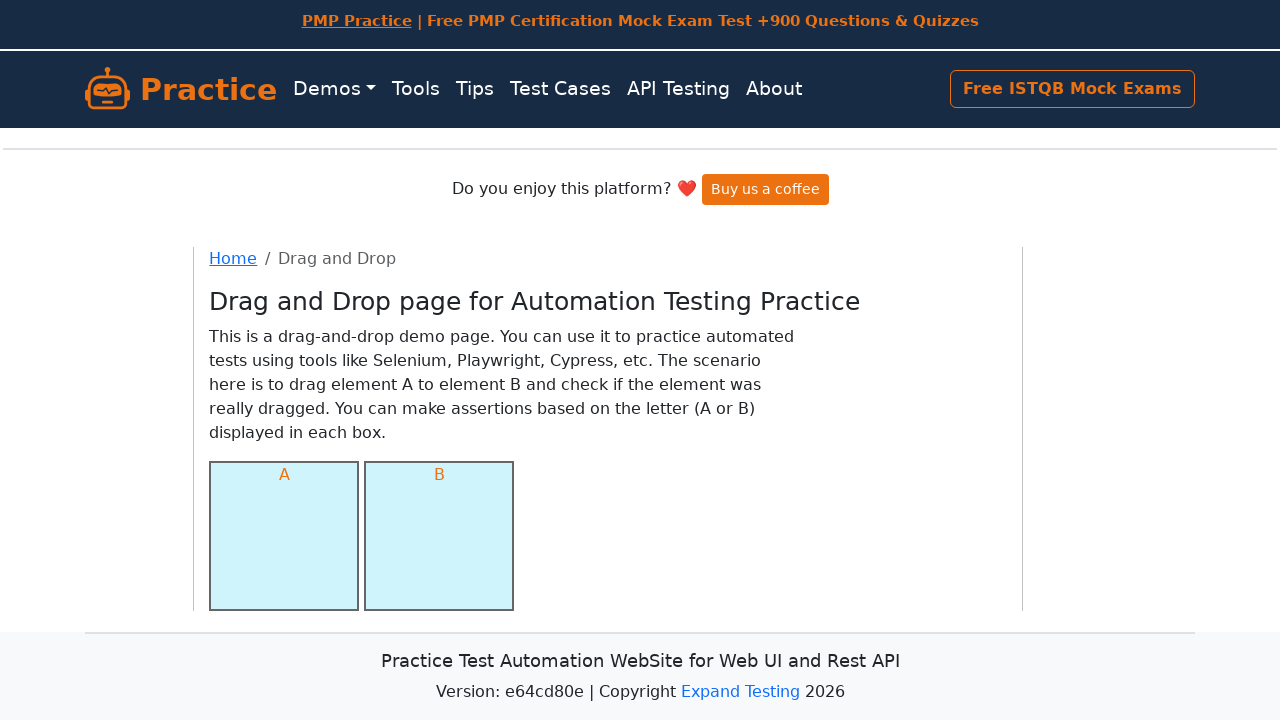

Dragged element A to element B's position at (439, 536)
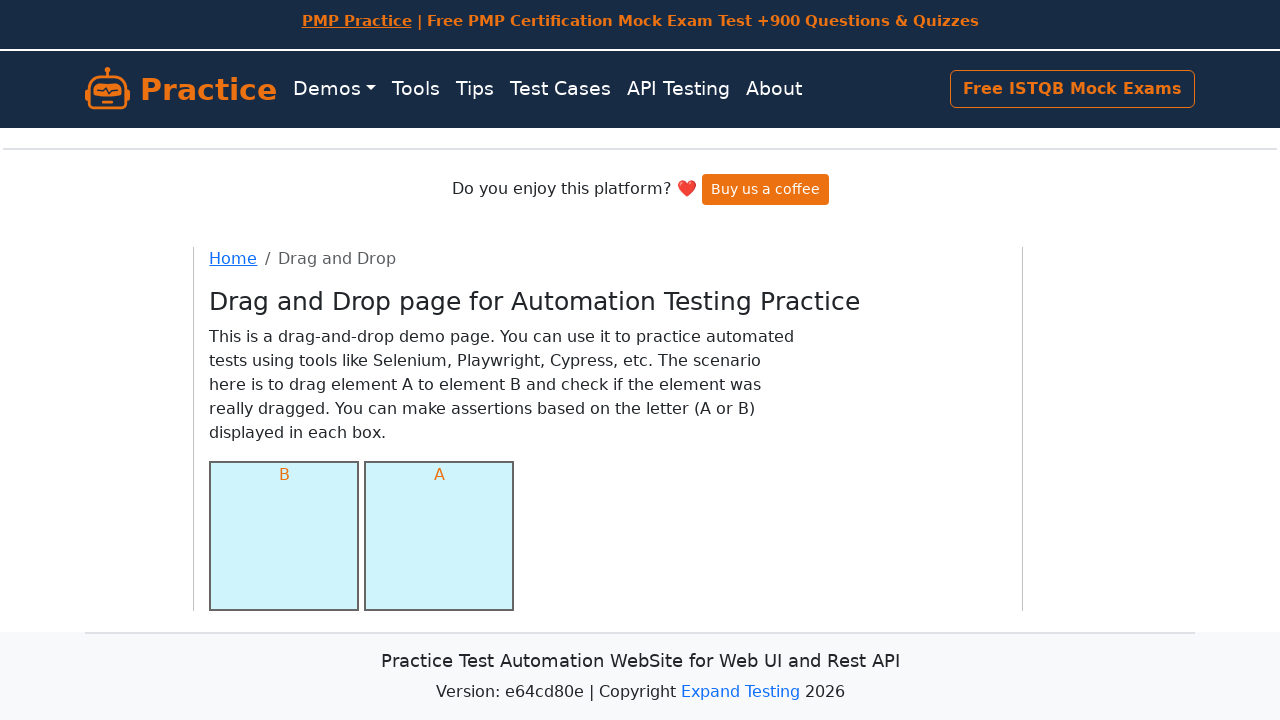

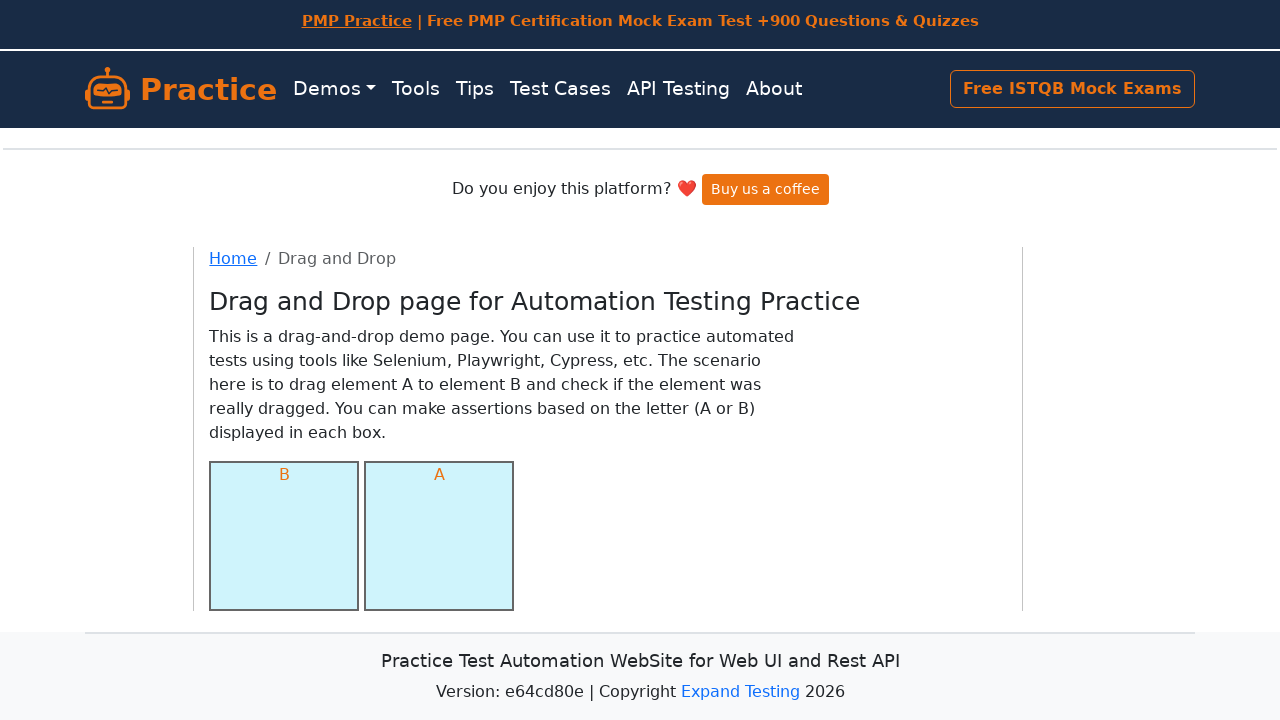